Tests link finding by text and form submission by clicking a dynamically calculated link text, then filling out a personal information form with first name, last name, city, and country fields.

Starting URL: http://suninjuly.github.io/find_link_text

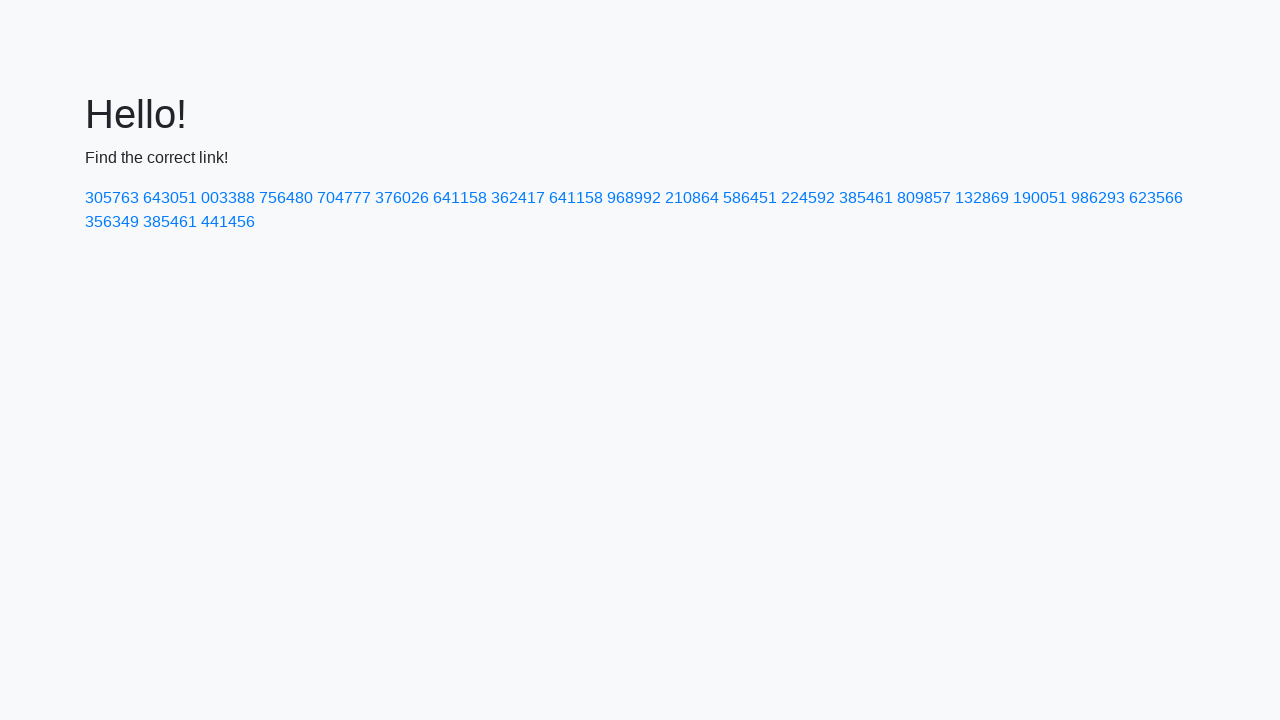

Clicked dynamically calculated link with text '224592' at (808, 198) on a:text-is('224592')
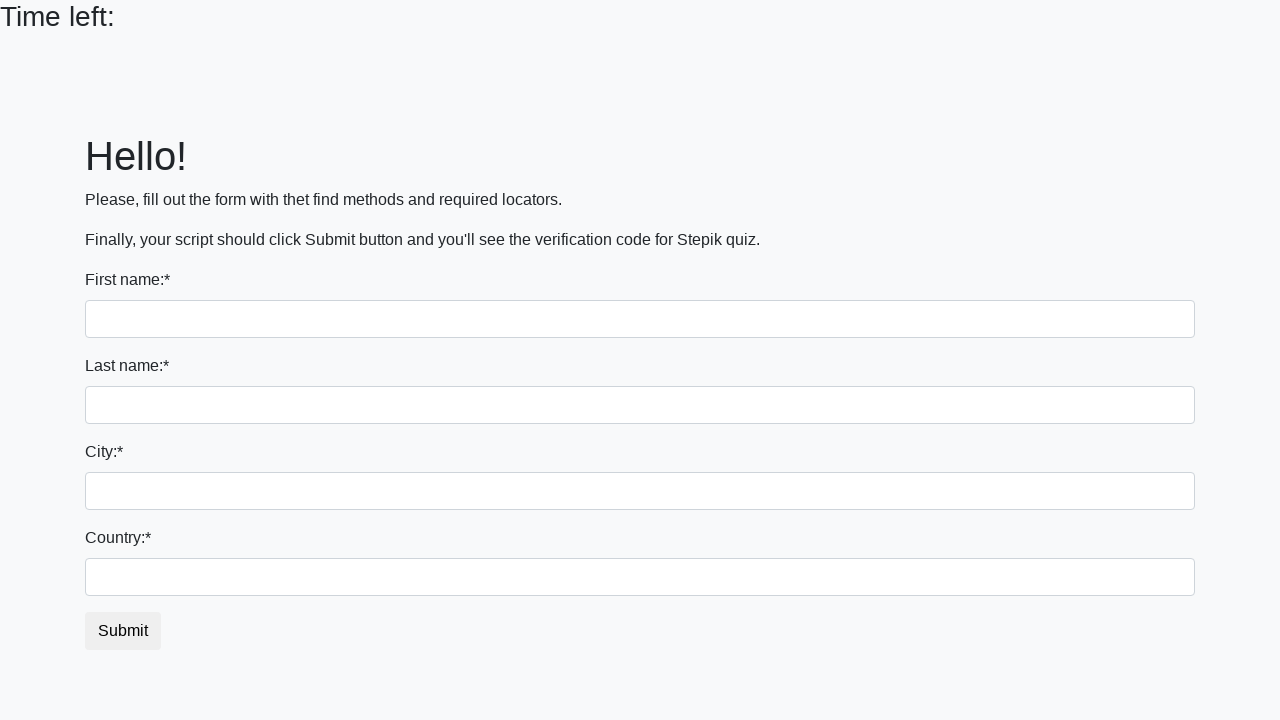

Filled first name field with 'Ivan' on input:first-of-type
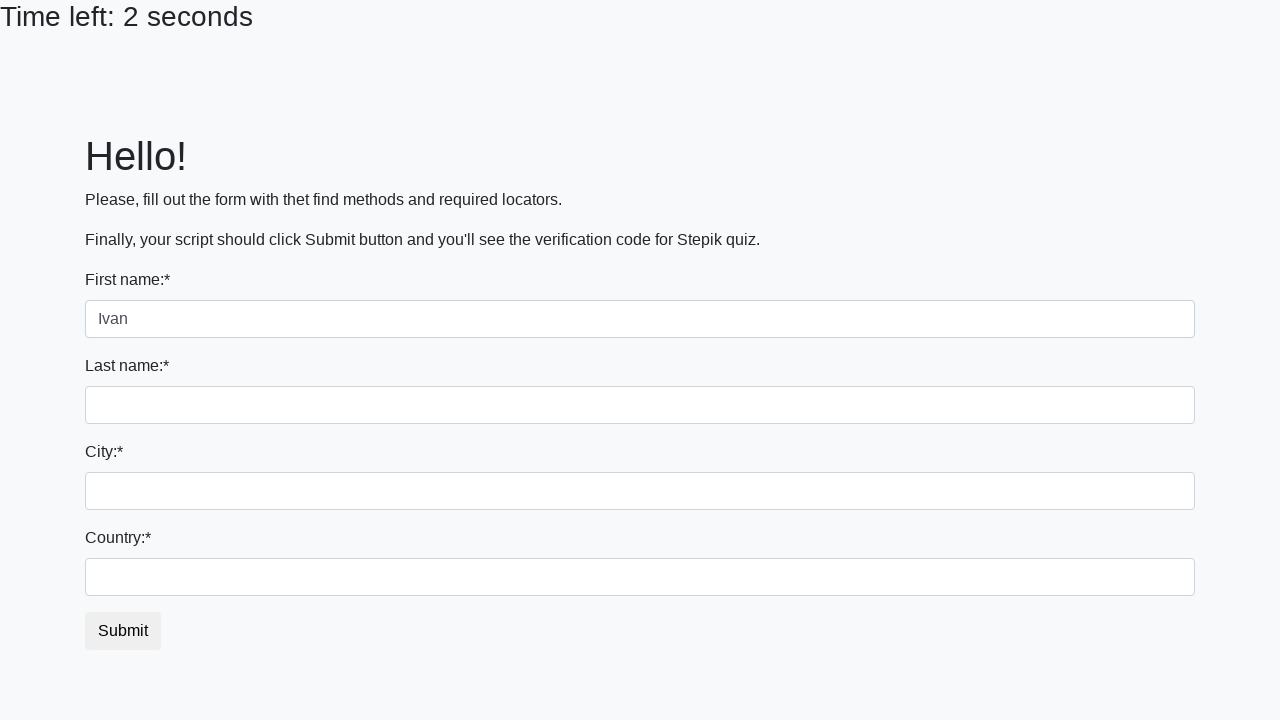

Filled last name field with 'Petrov' on input[name='last_name']
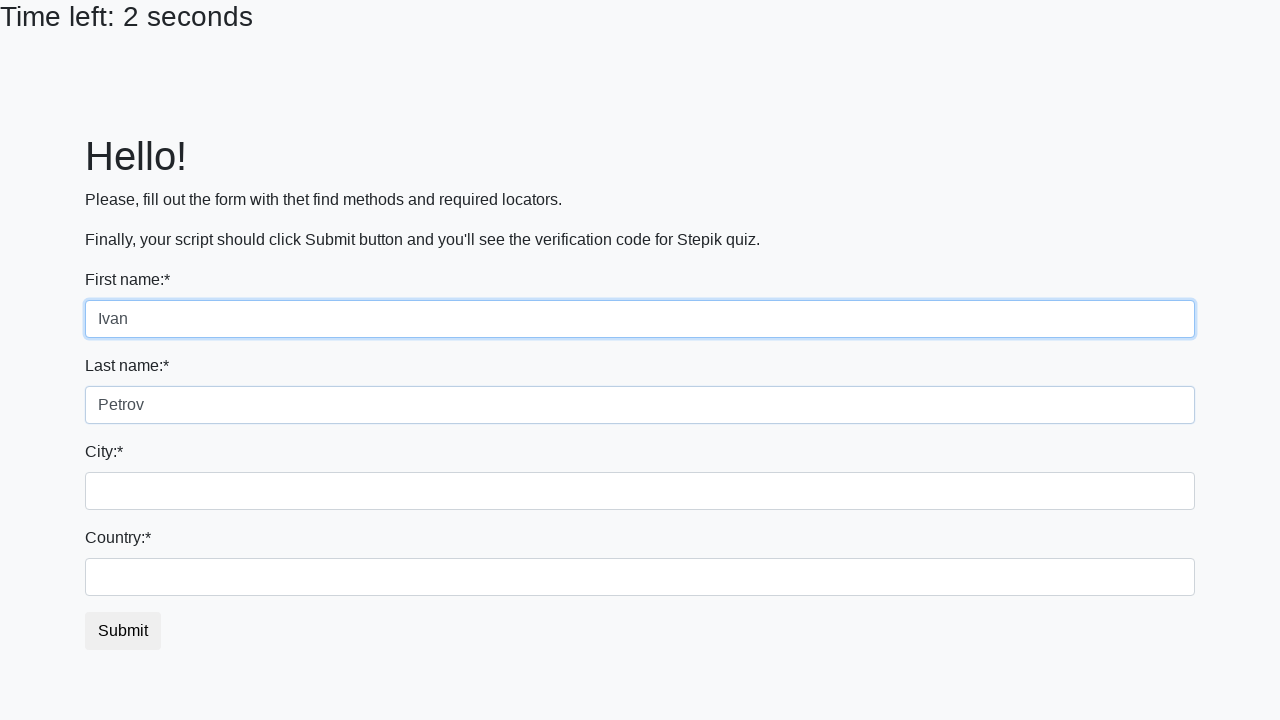

Filled city field with 'Smolensk' on .city
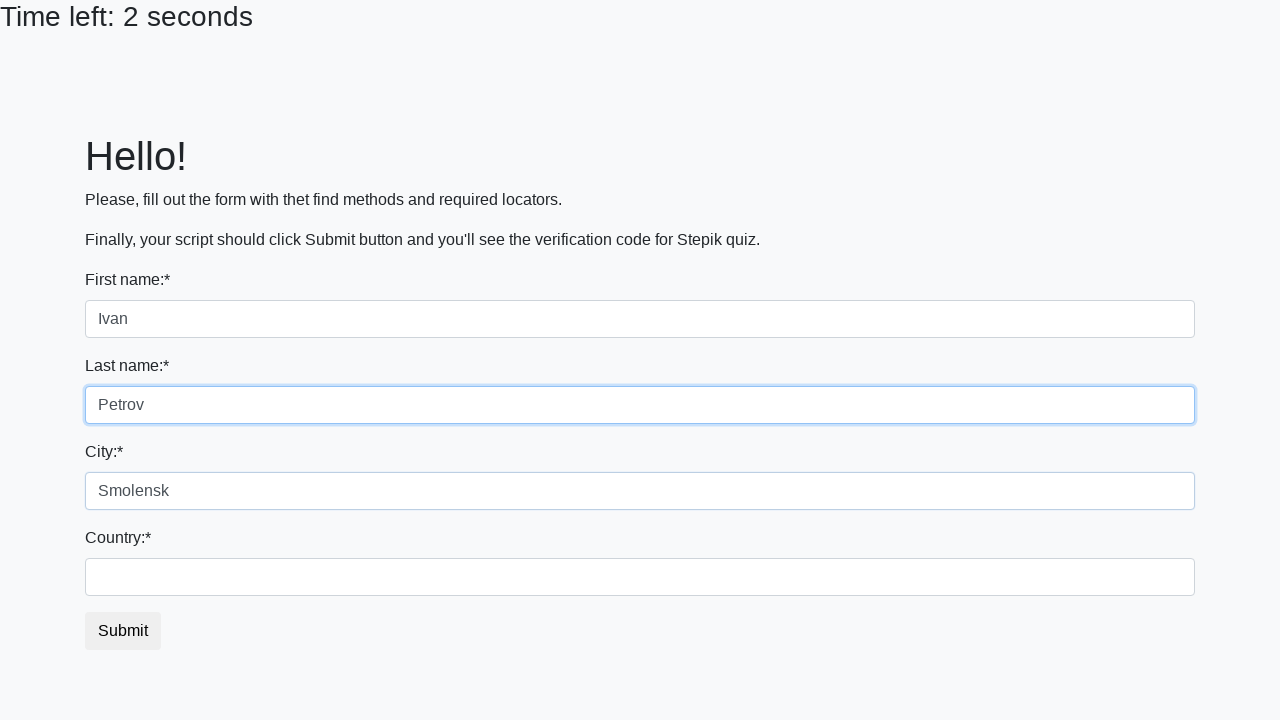

Filled country field with 'Russia' on #country
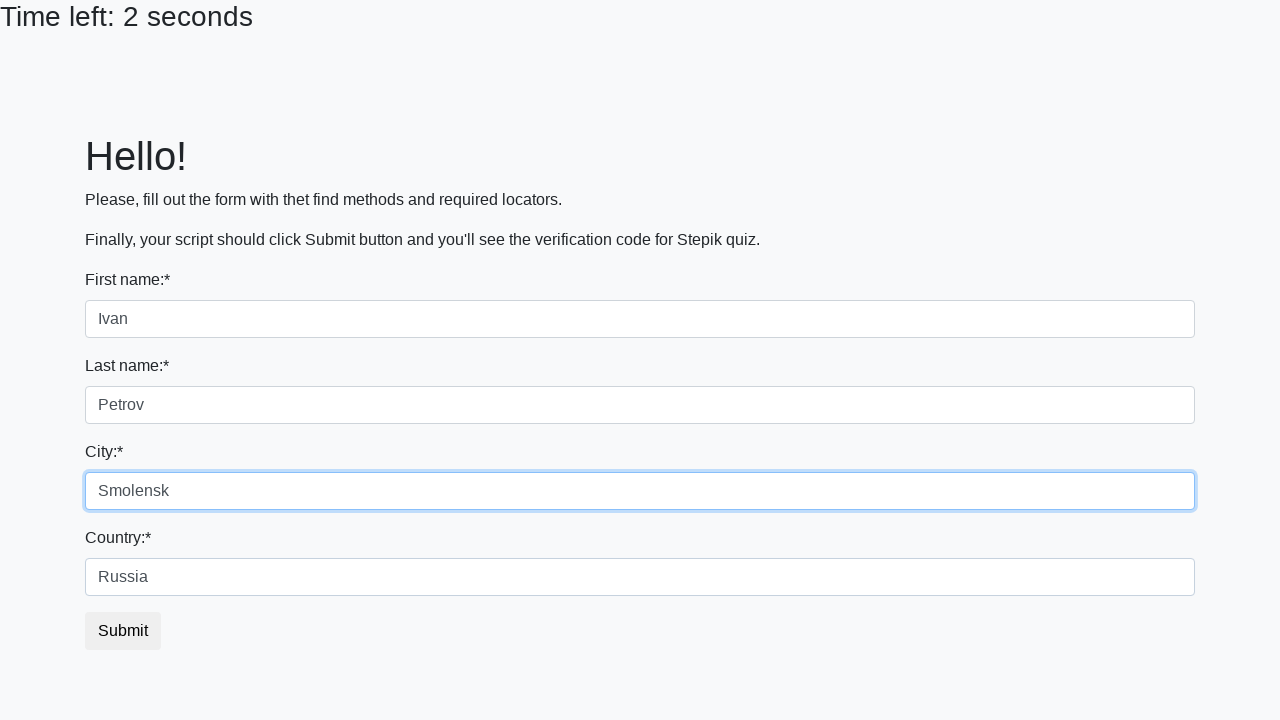

Clicked submit button to complete form submission at (123, 631) on button.btn
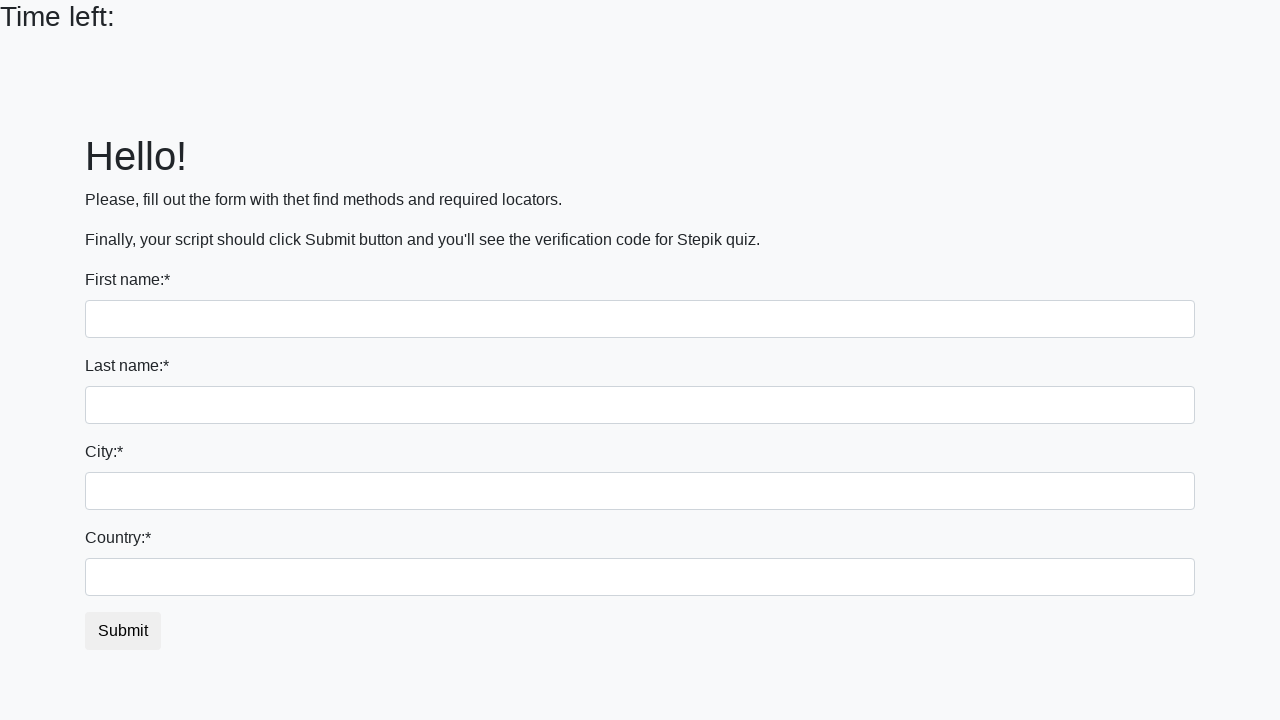

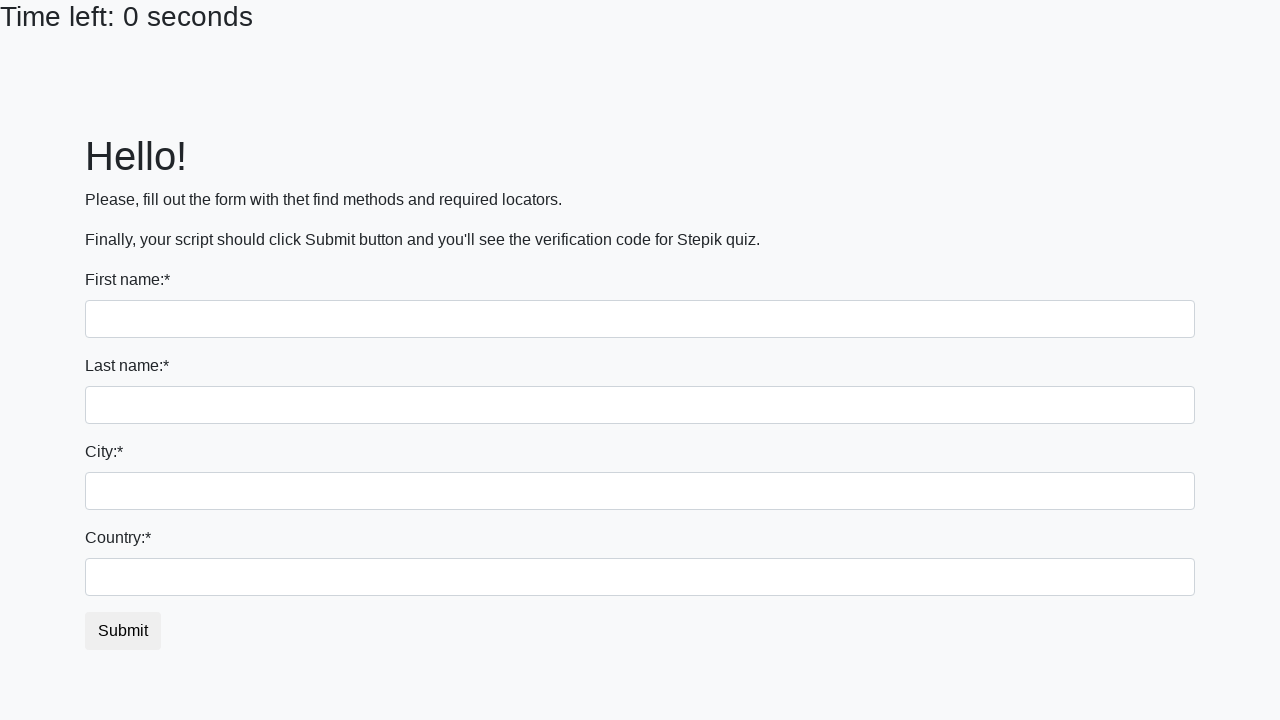